Tests page scrolling functionality by scrolling down to the bottom of the Dell homepage and then scrolling back up to the top.

Starting URL: https://www.dell.com/en-us

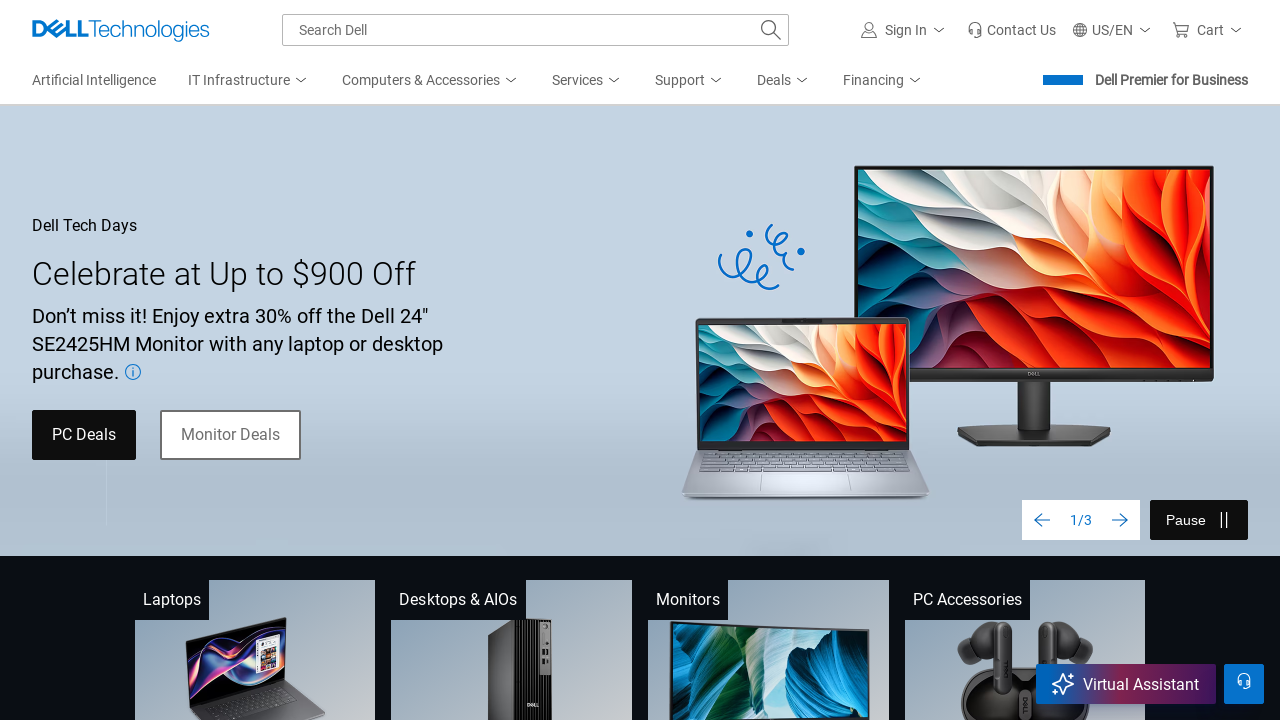

Navigated to Dell homepage
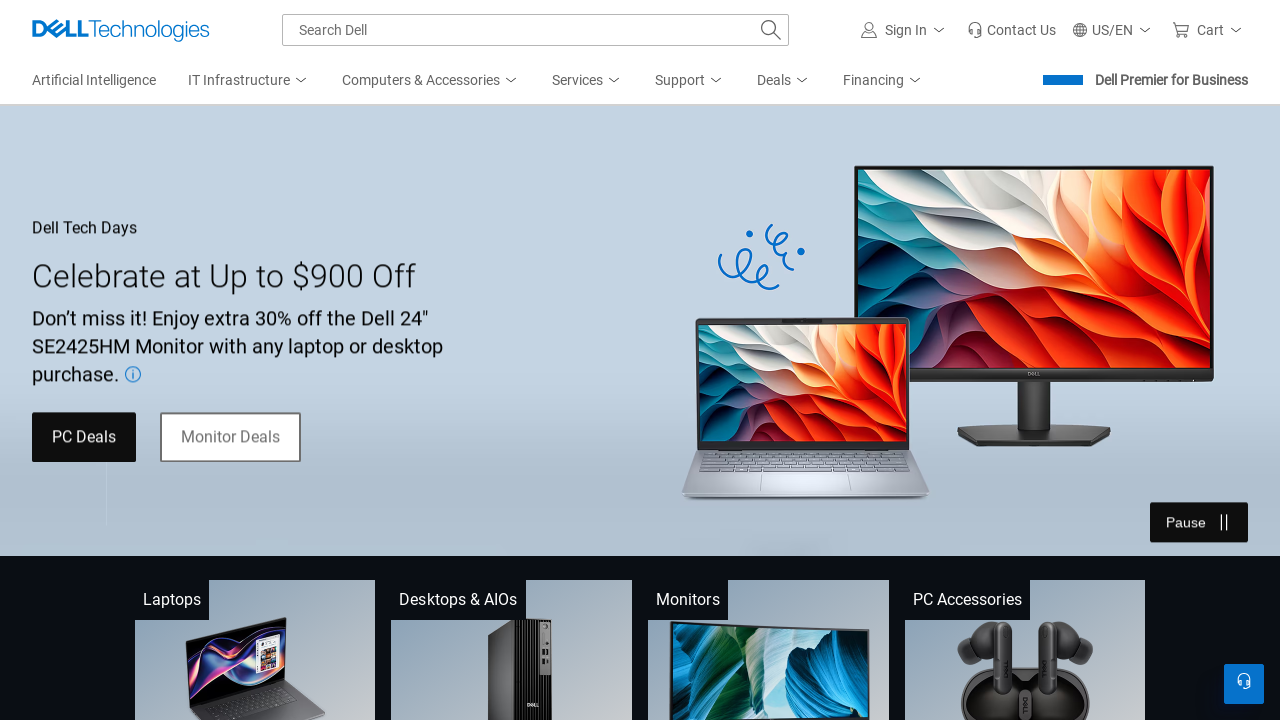

Scrolled down 7000 pixels to bottom of Dell homepage
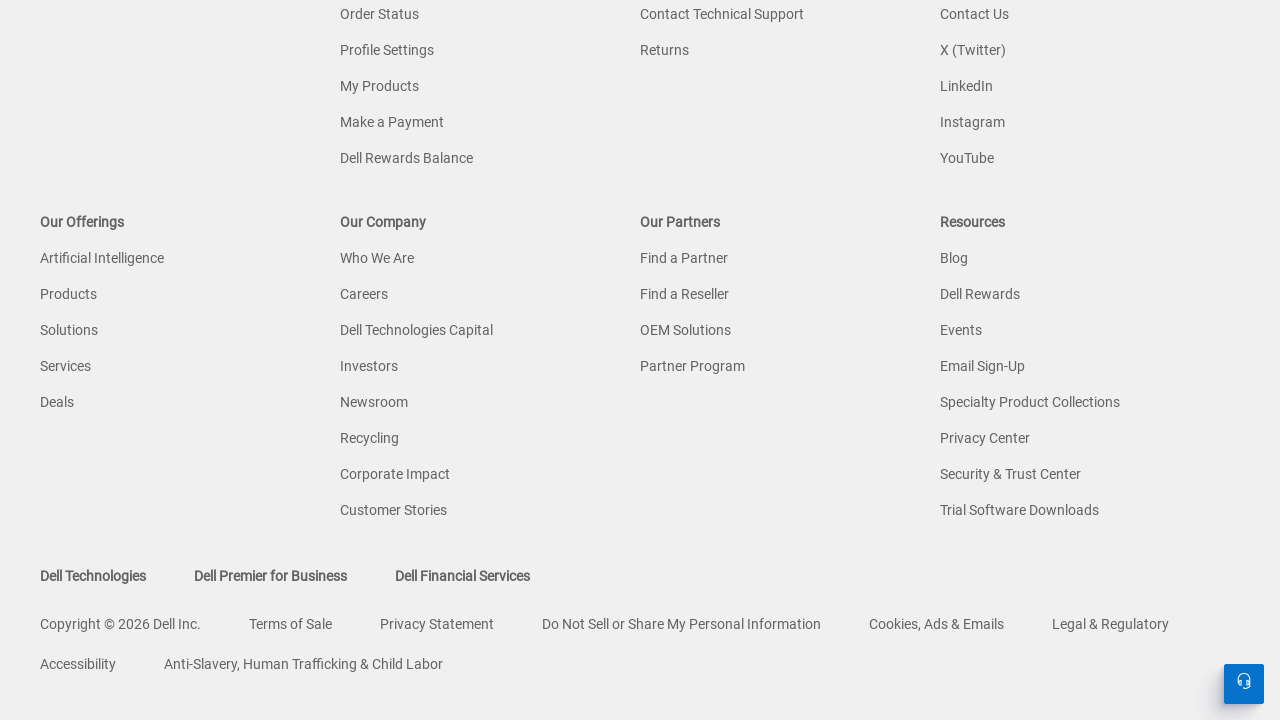

Waited 2 seconds for scroll animation to complete
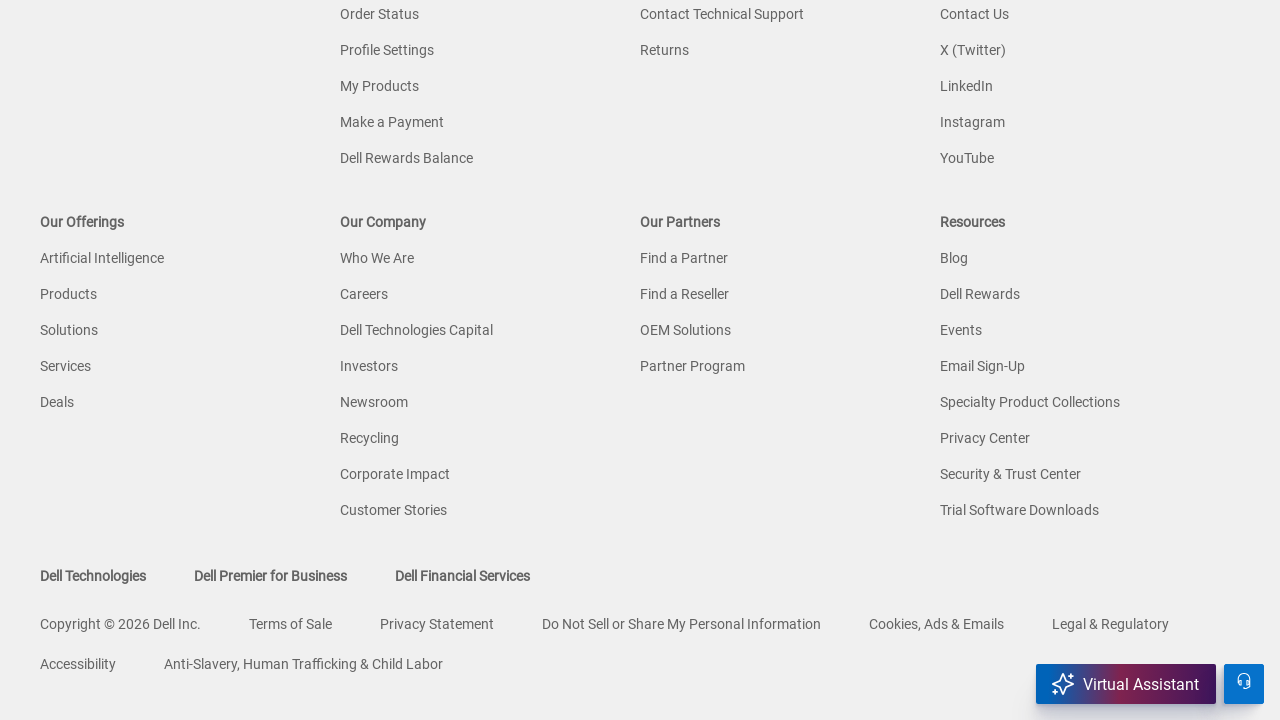

Scrolled back to top of Dell homepage
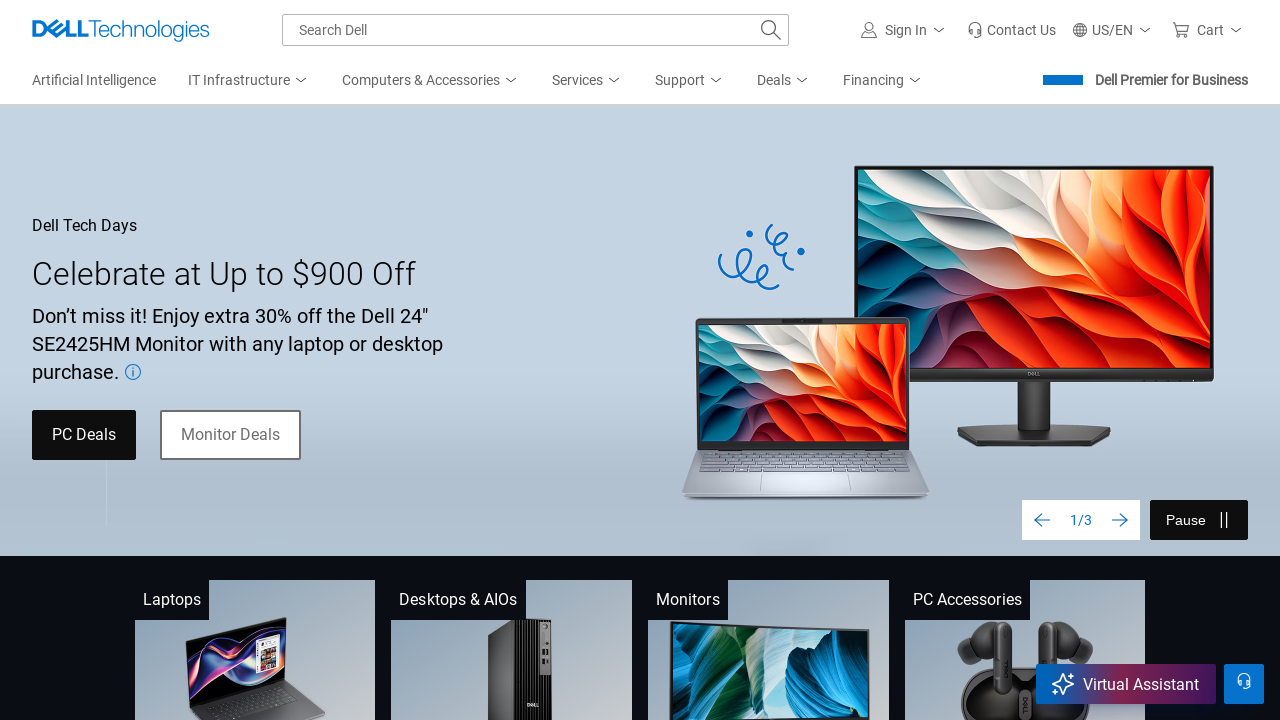

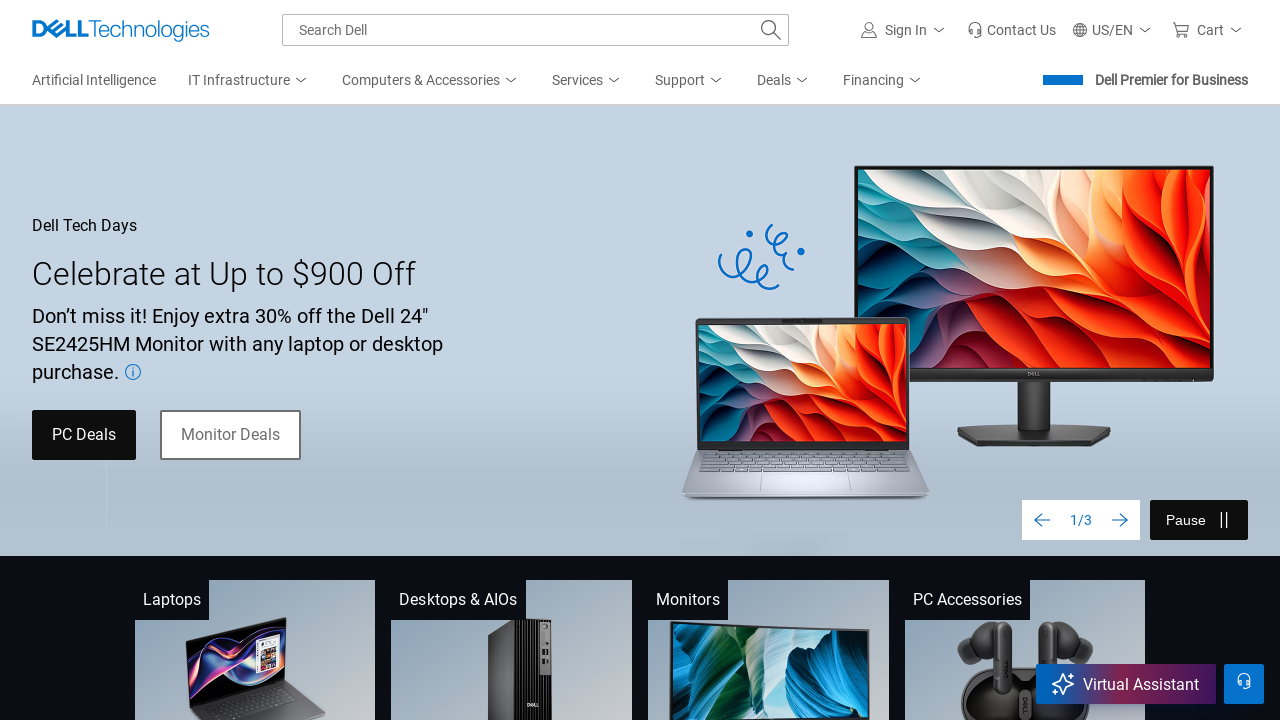